Tests the discount coupon flow on a course page by scrolling down, filling in an email address, clicking outside the field to enable the button, clicking the discount button, and verifying the coupon code is displayed correctly.

Starting URL: http://qazando.com.br/curso.html

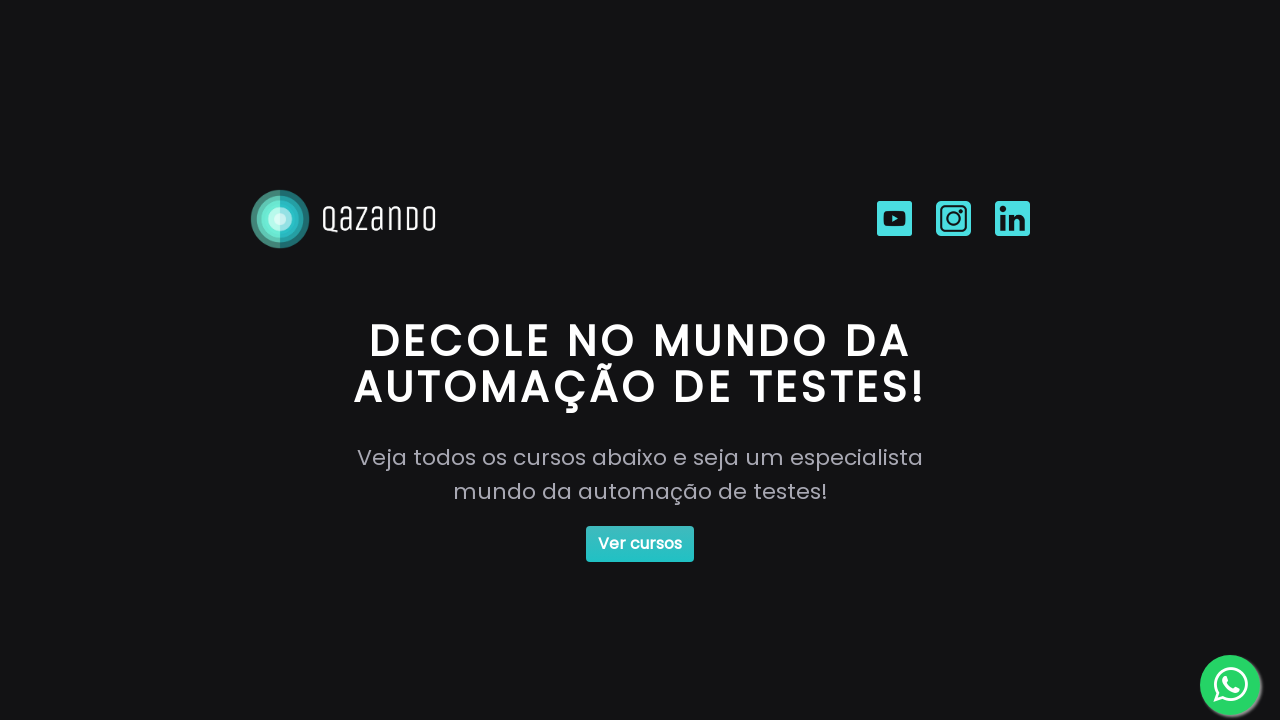

Waited for 'Ver Cursos' button to be visible
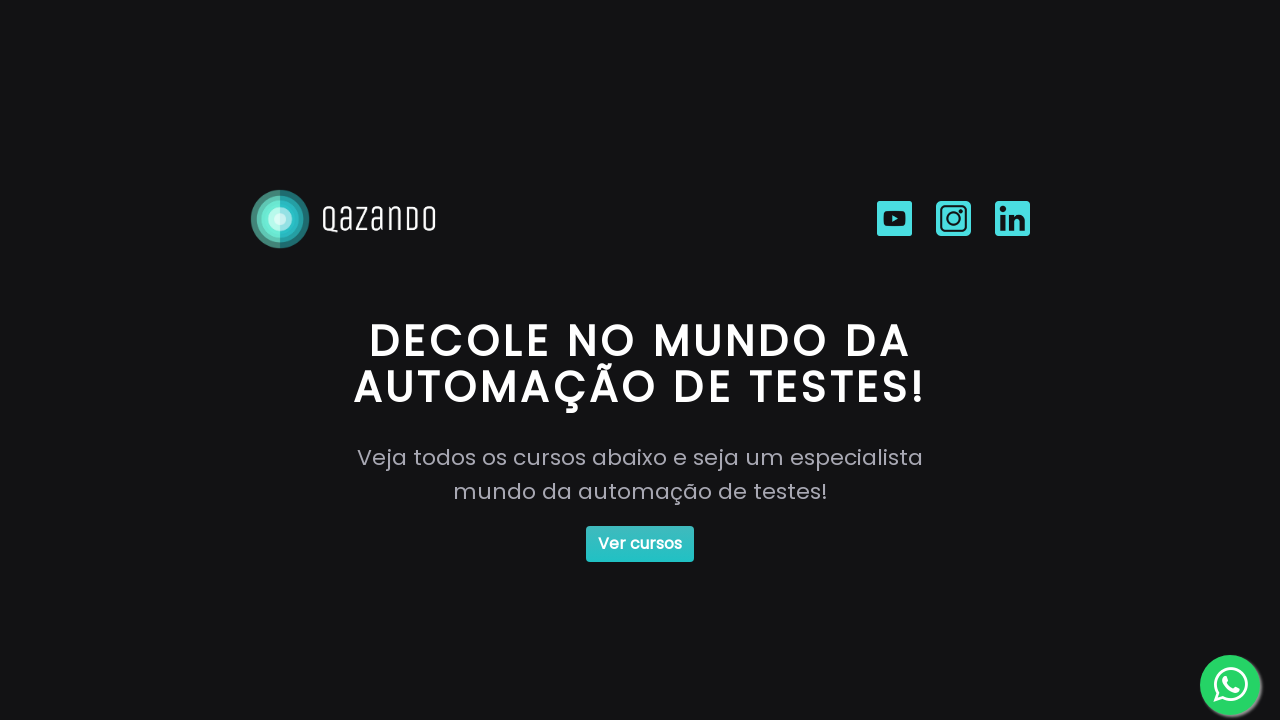

Scrolled down to the bottom of the page
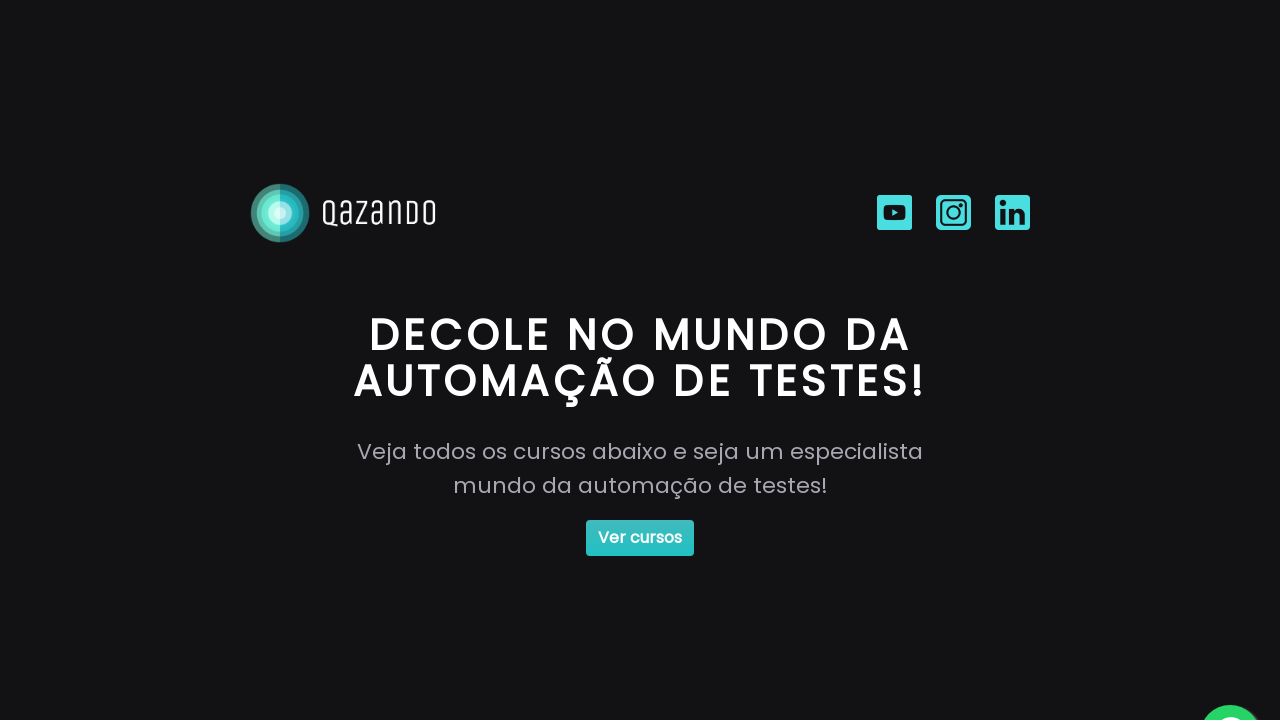

Filled email field with 'visitor472@testmail.com' on #email
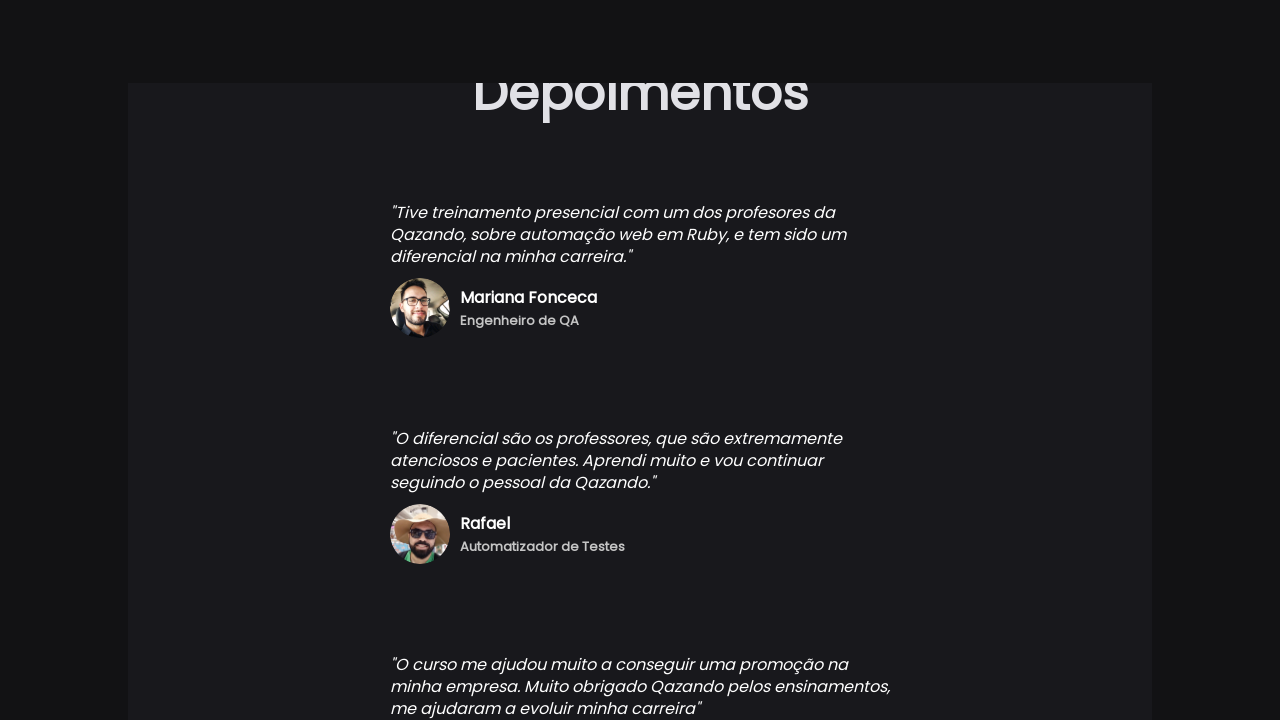

Clicked on the logo to enable the discount button at (172, 690) on body > center > div.footer-section > div.logo
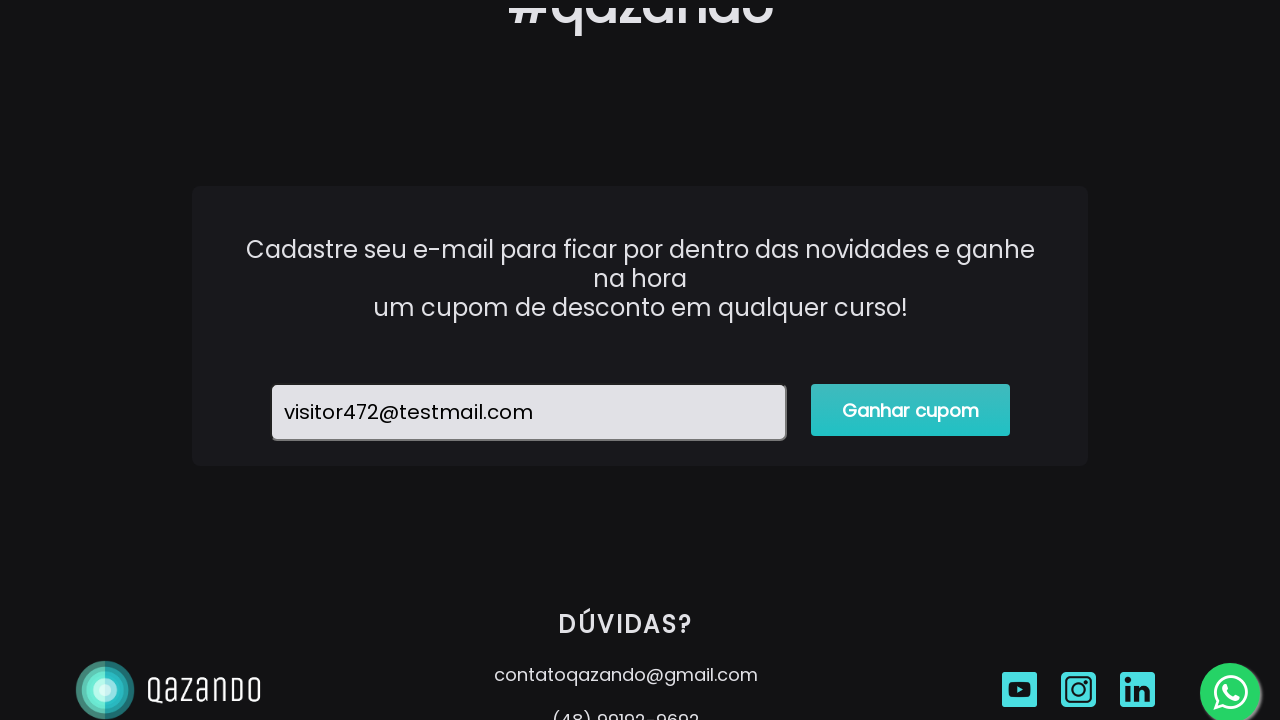

Clicked the 'Ganhar Desconto' button at (911, 296) on #button
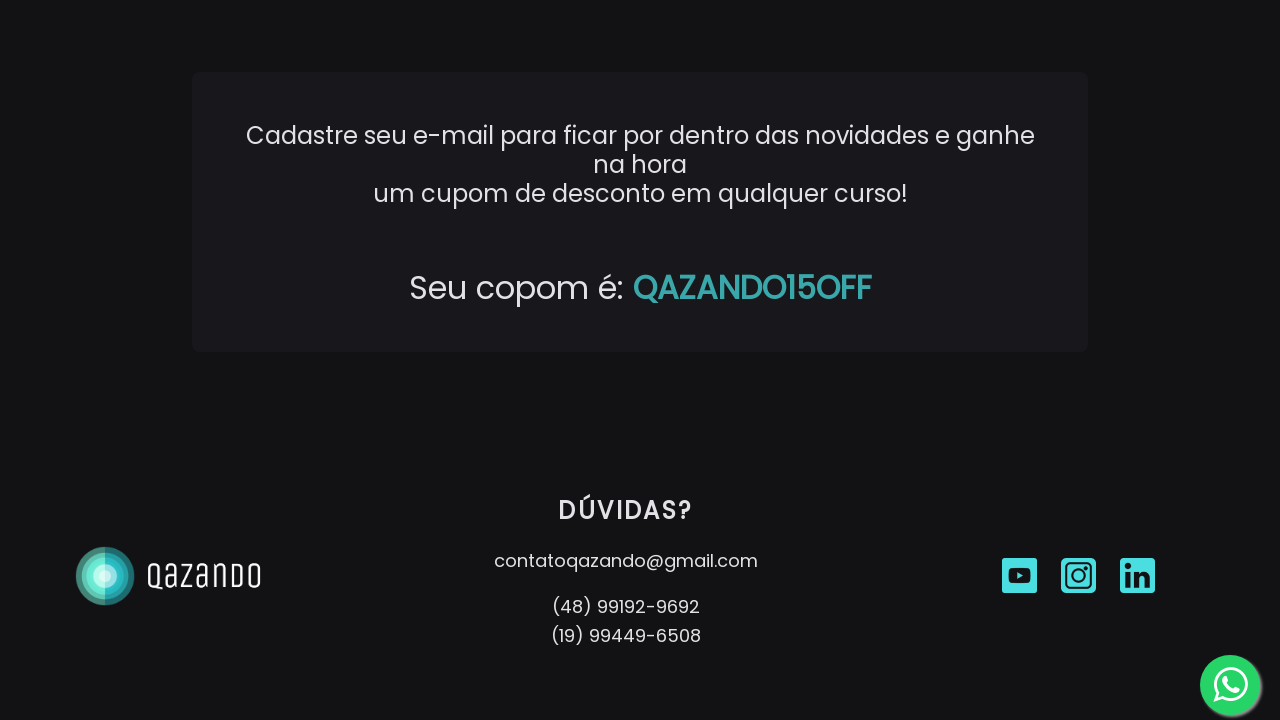

Waited for coupon code to be displayed
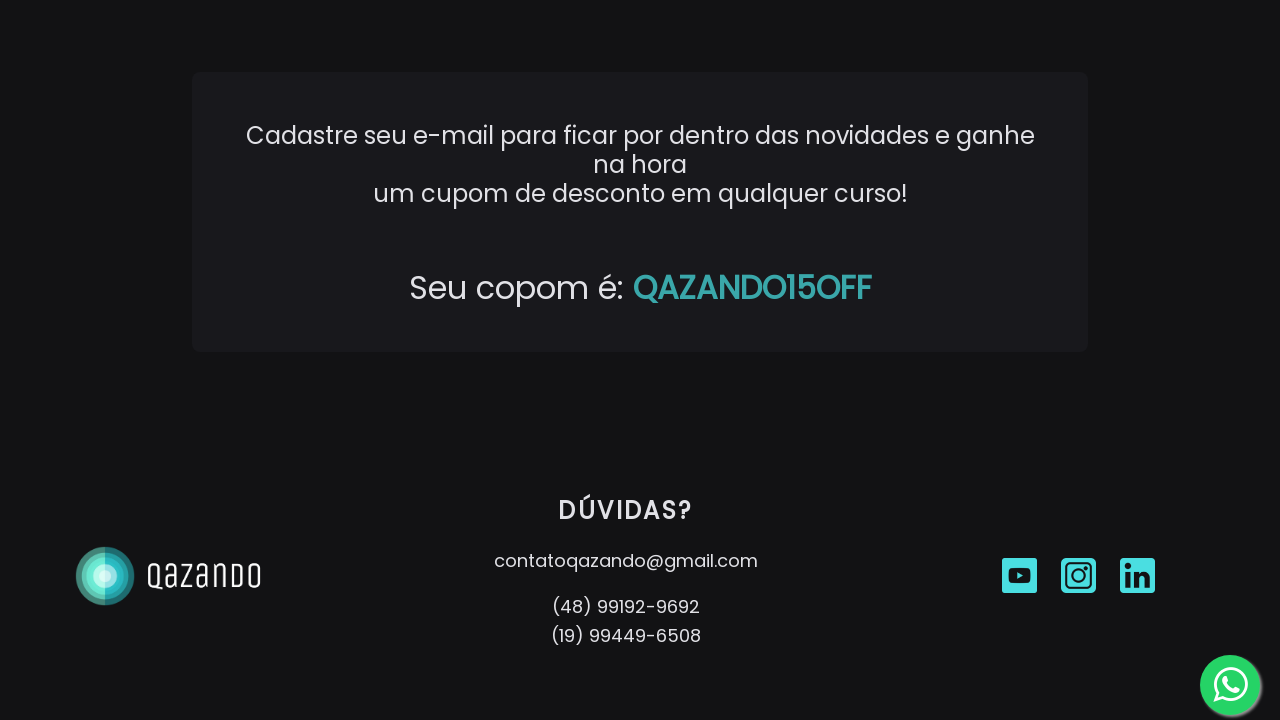

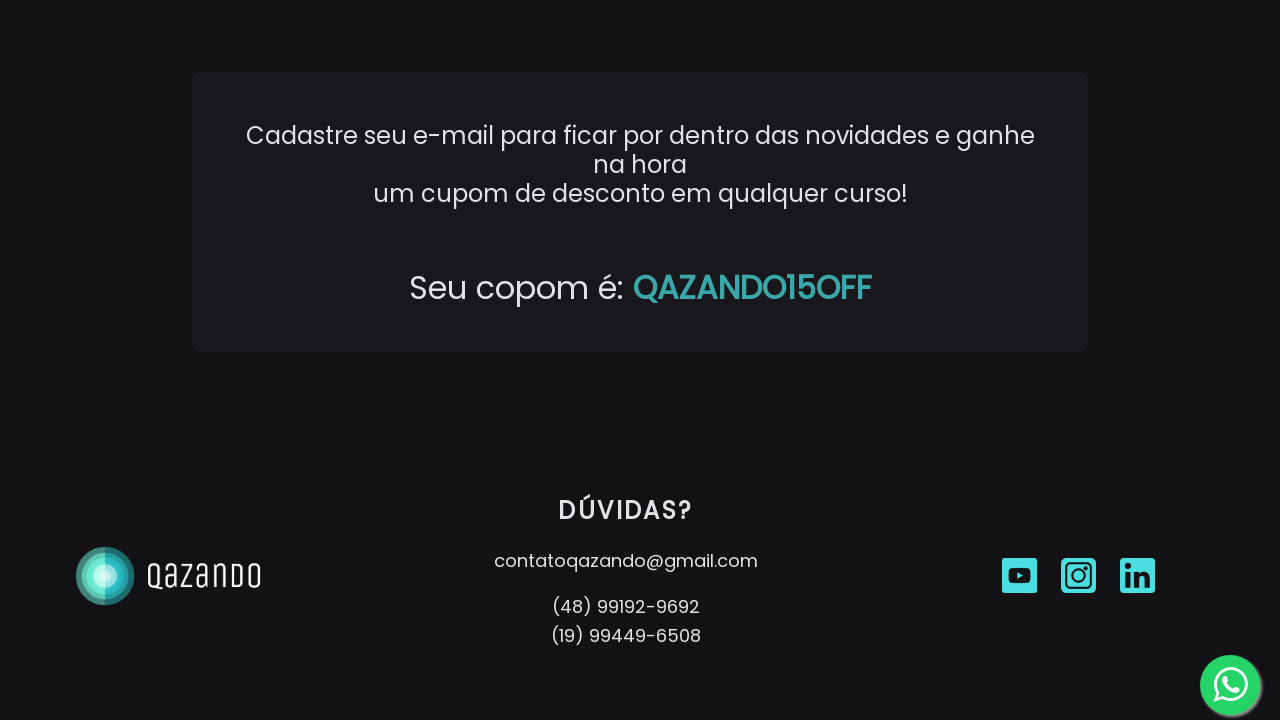